Tests tooltip functionality by hovering over an age input field and verifying the tooltip content appears

Starting URL: https://automationfc.github.io/jquery-tooltip/

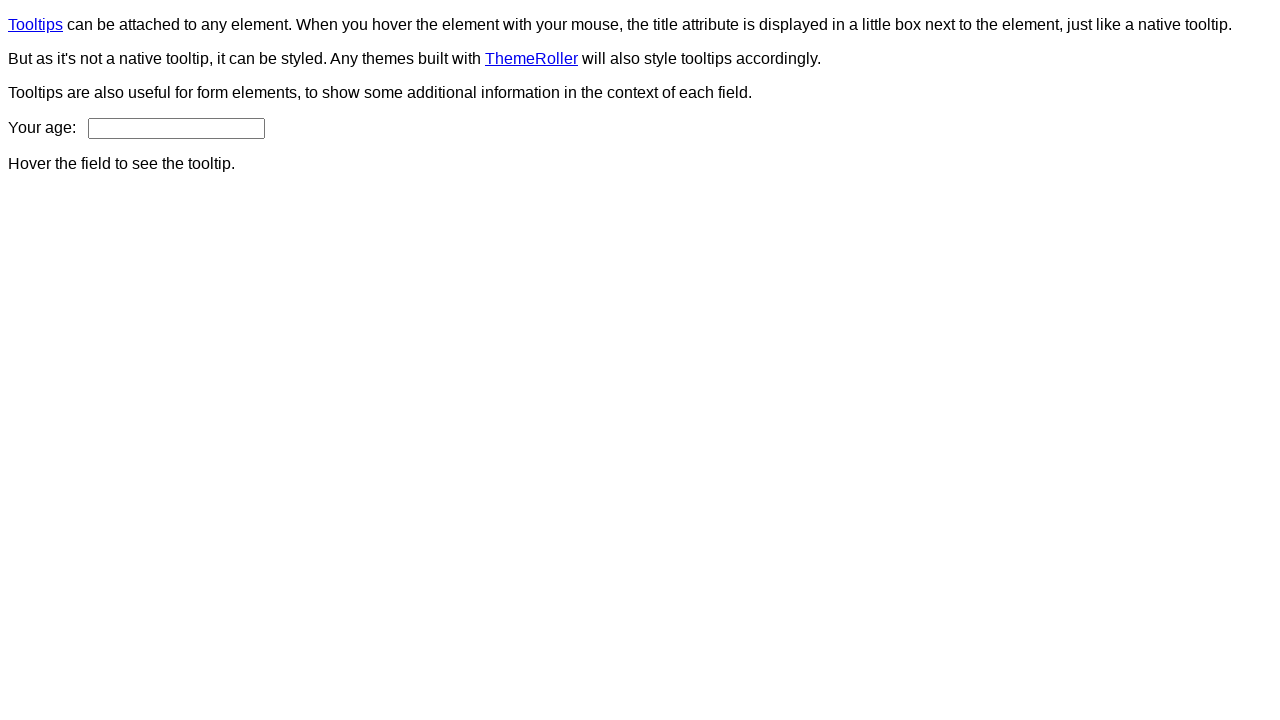

Hovered over age input field to trigger tooltip at (176, 128) on #age
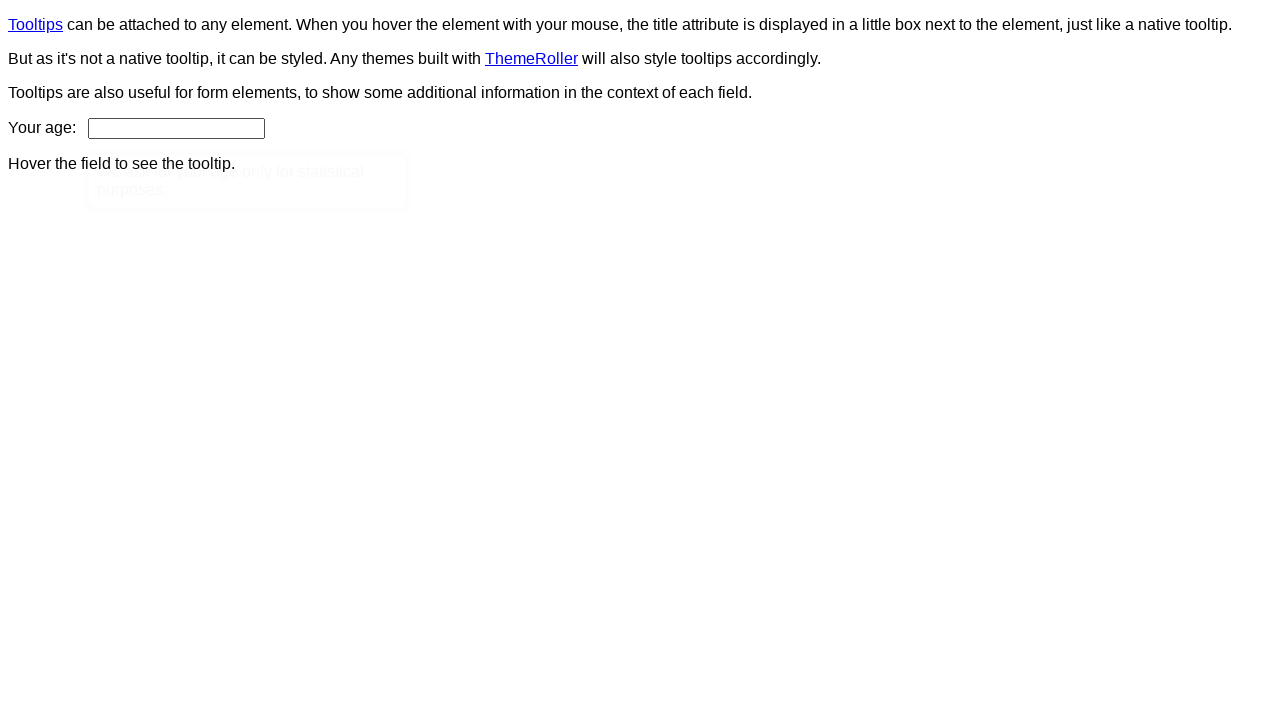

Tooltip content element appeared
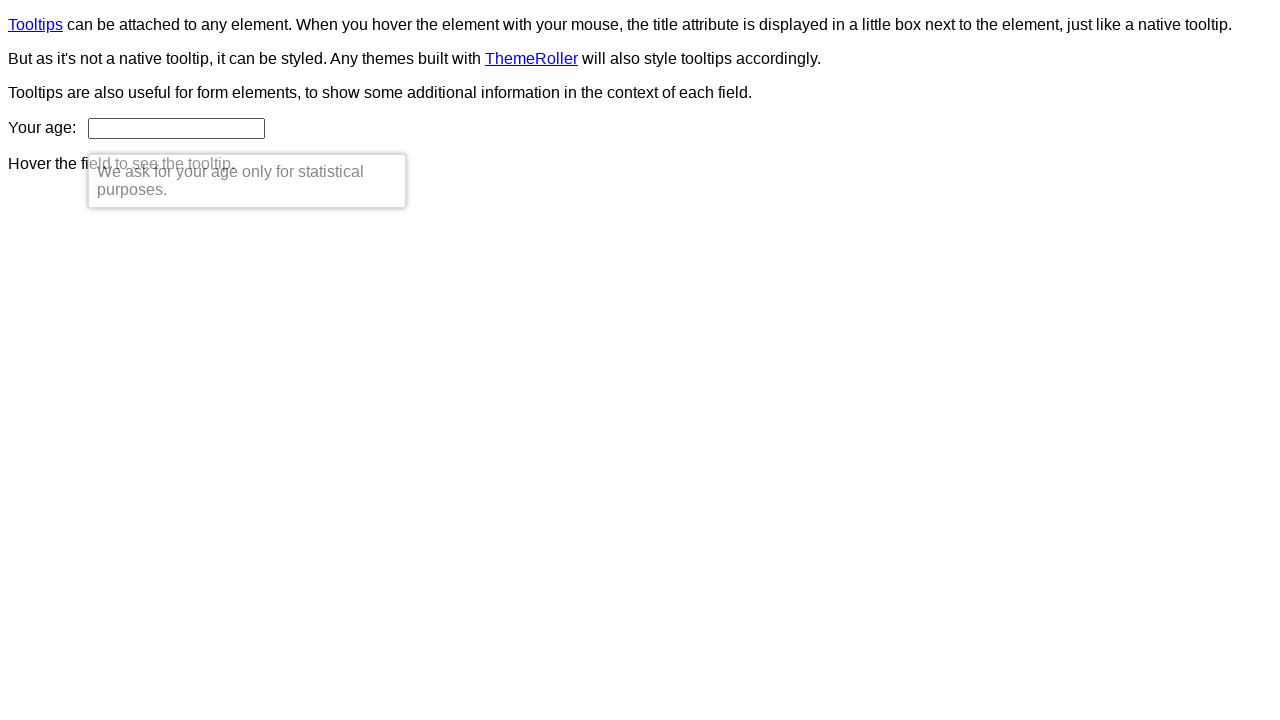

Verified tooltip text content matches expected message
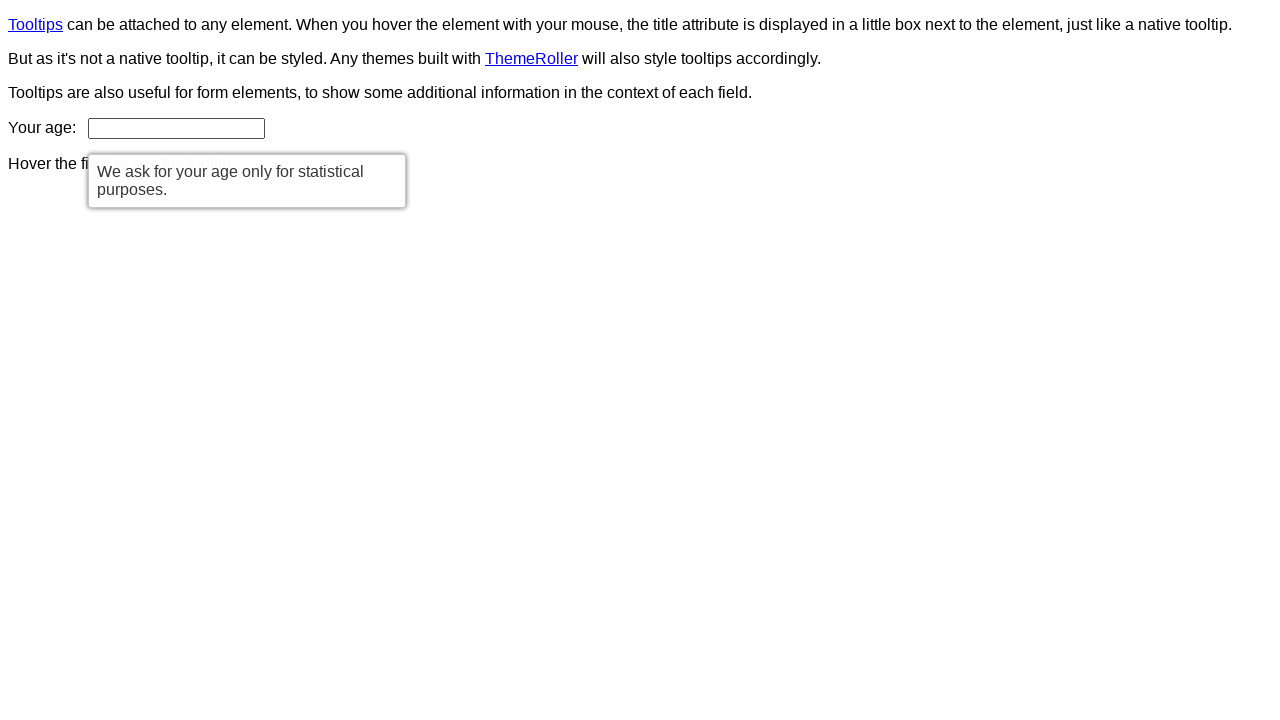

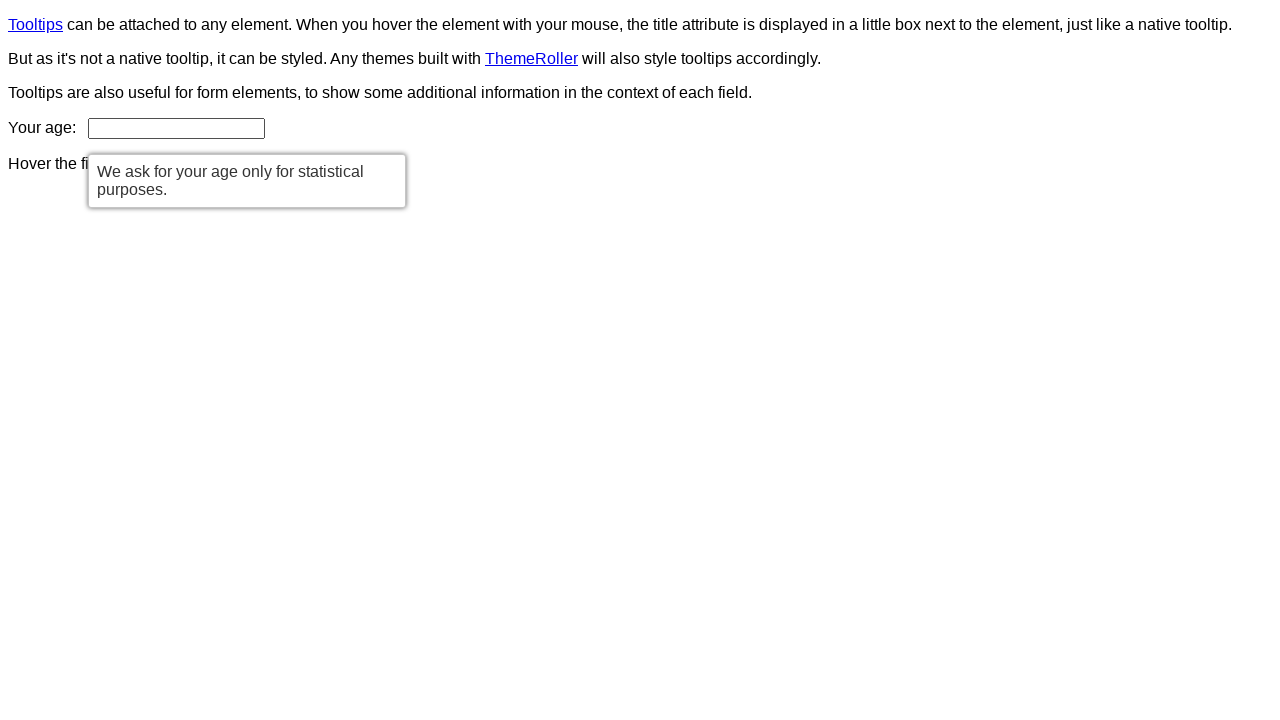